Tests a math exercise page by reading two numbers displayed on the page, calculating their sum, selecting the sum from a dropdown menu, and submitting the form.

Starting URL: http://suninjuly.github.io/selects1.html

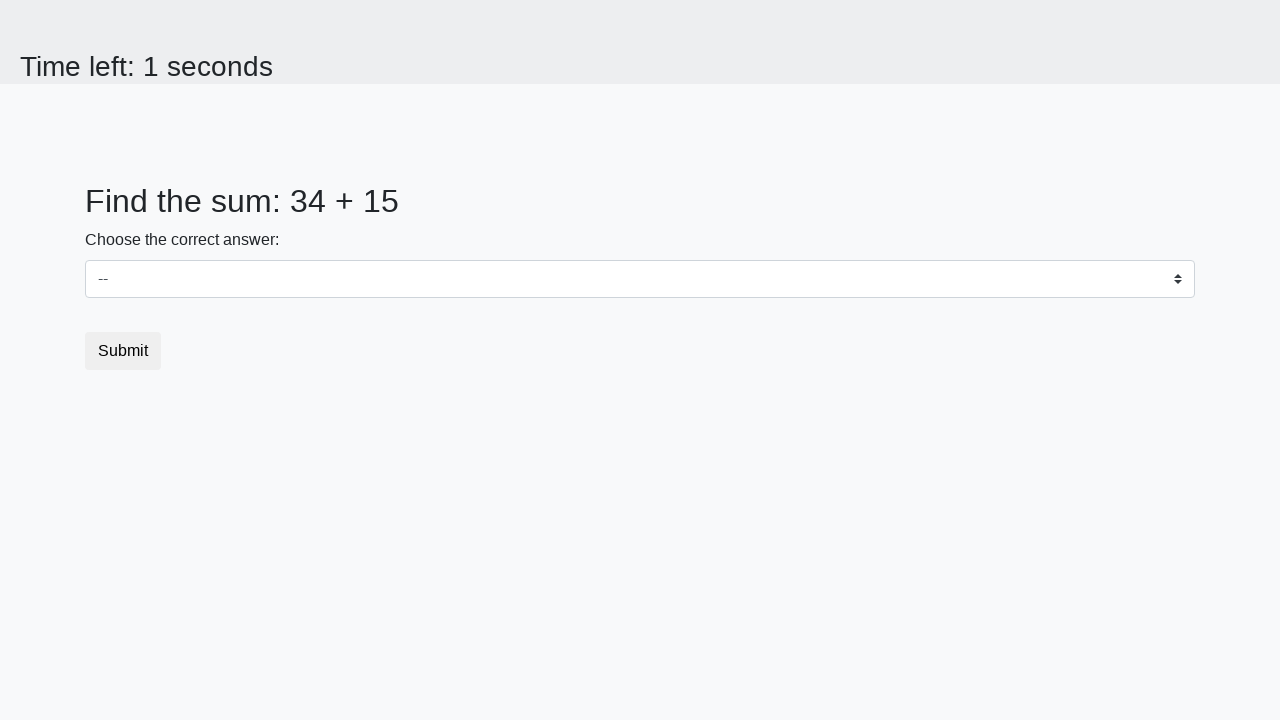

Located the first number element (#num1)
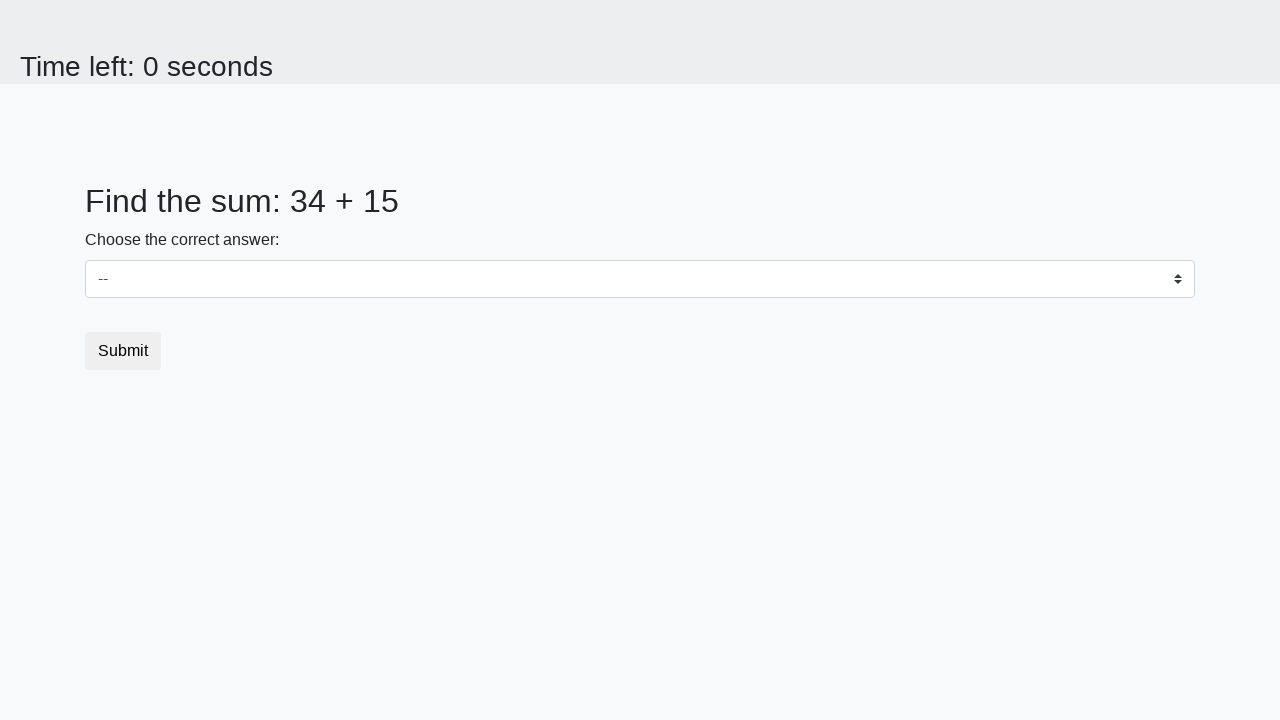

Located the second number element (#num2)
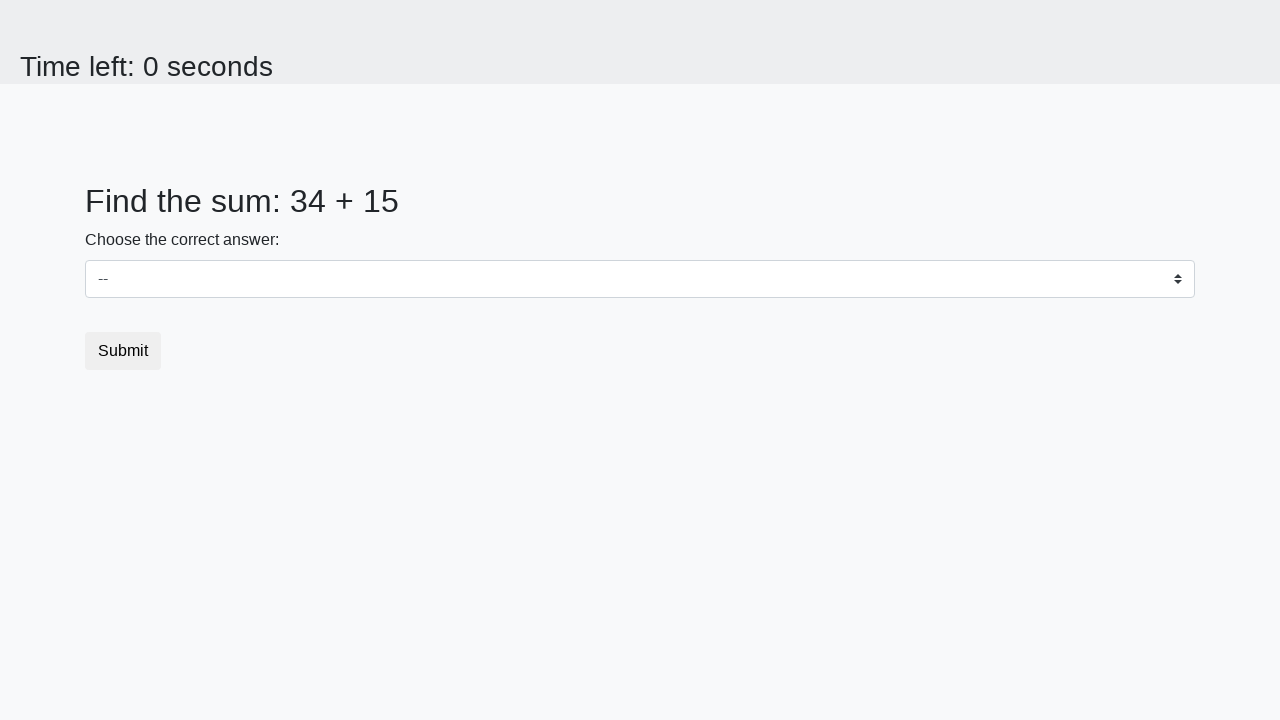

Extracted first number: 34
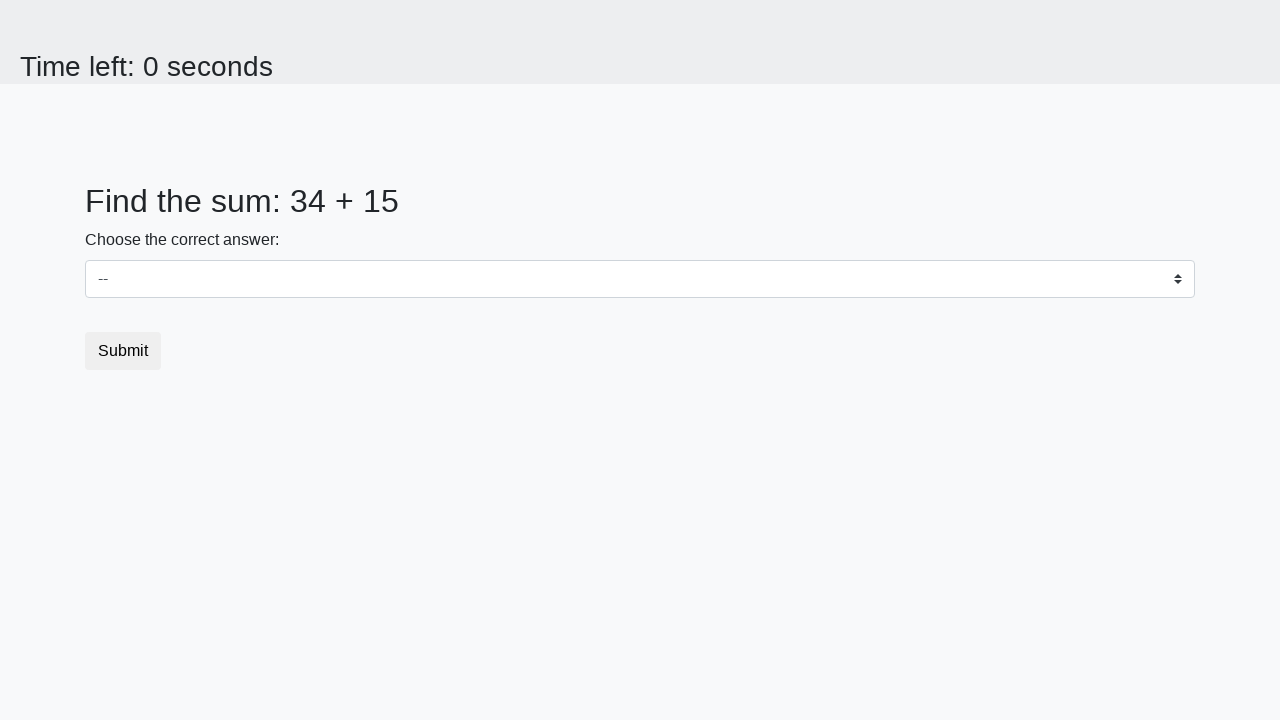

Extracted second number: 15
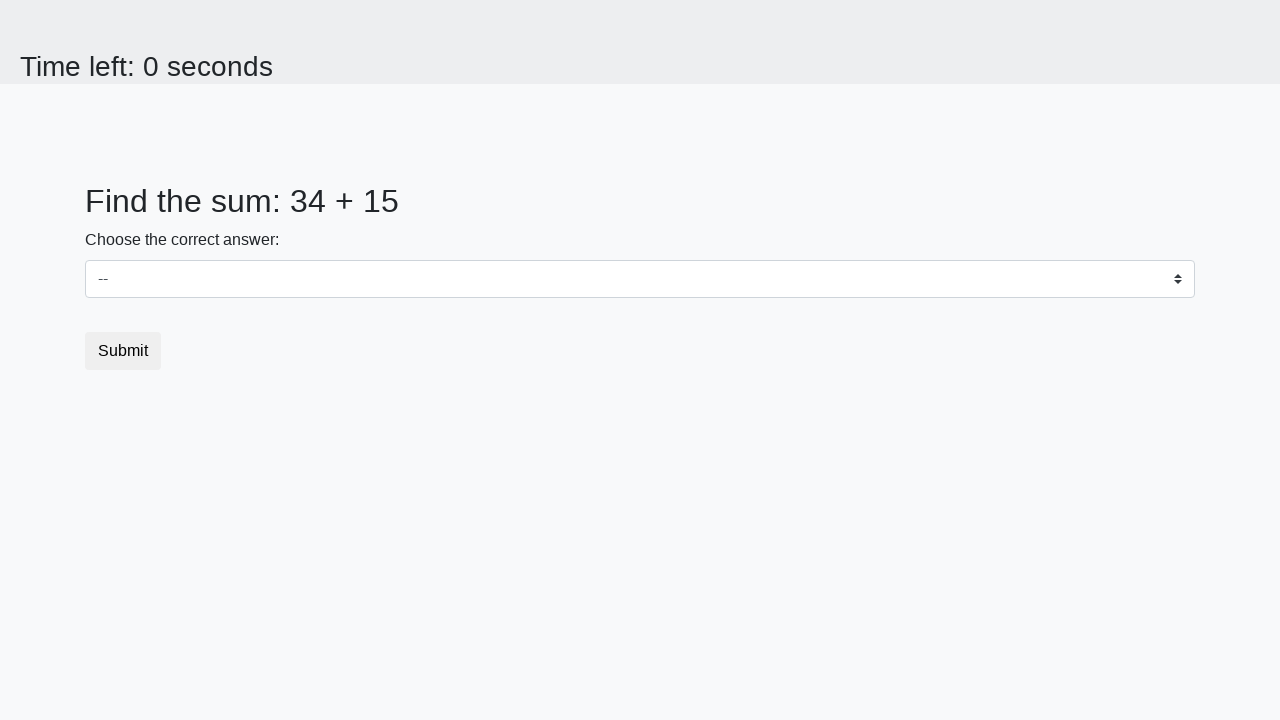

Calculated sum: 34 + 15 = 49
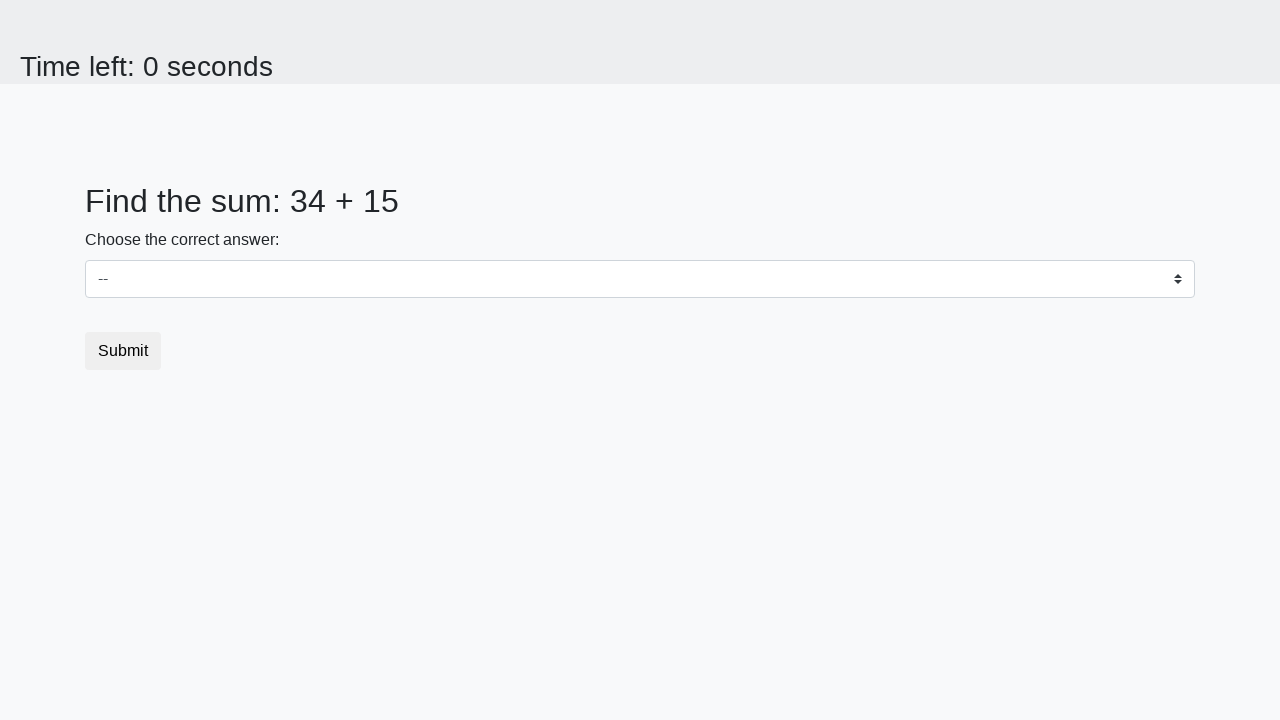

Selected sum value '49' from dropdown on #dropdown
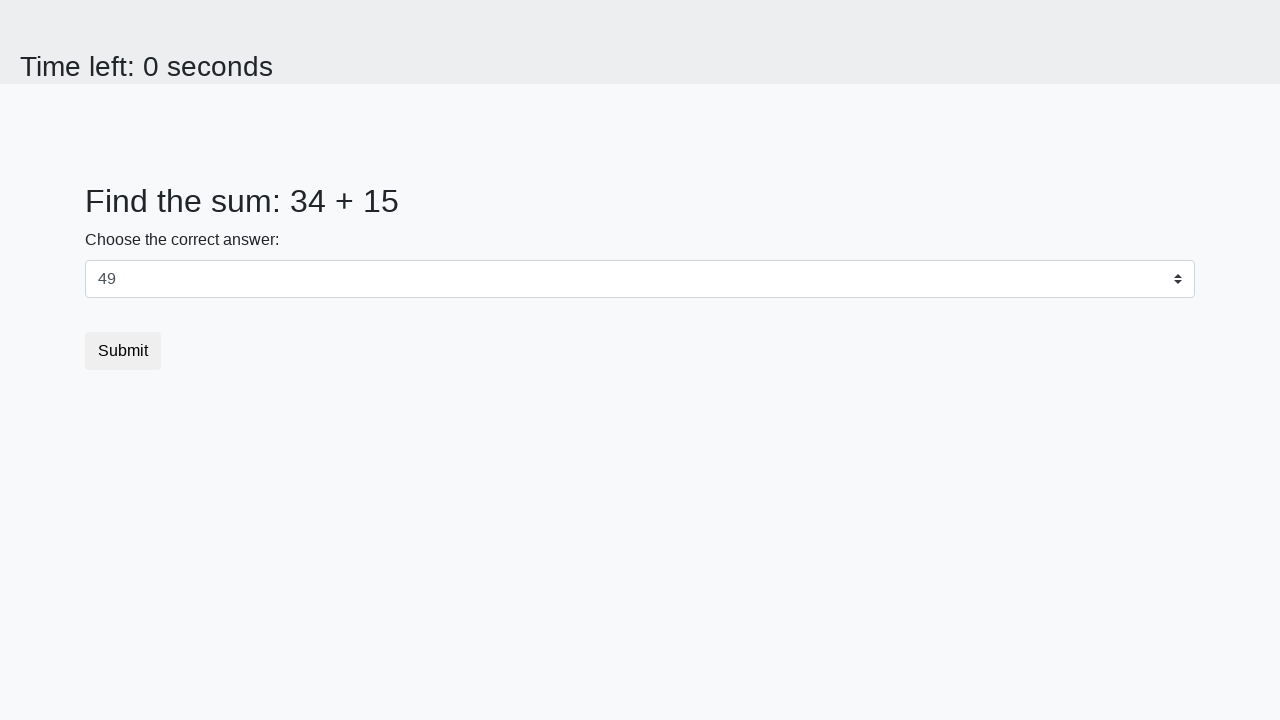

Clicked submit button to complete the exercise at (123, 351) on button[type='submit']
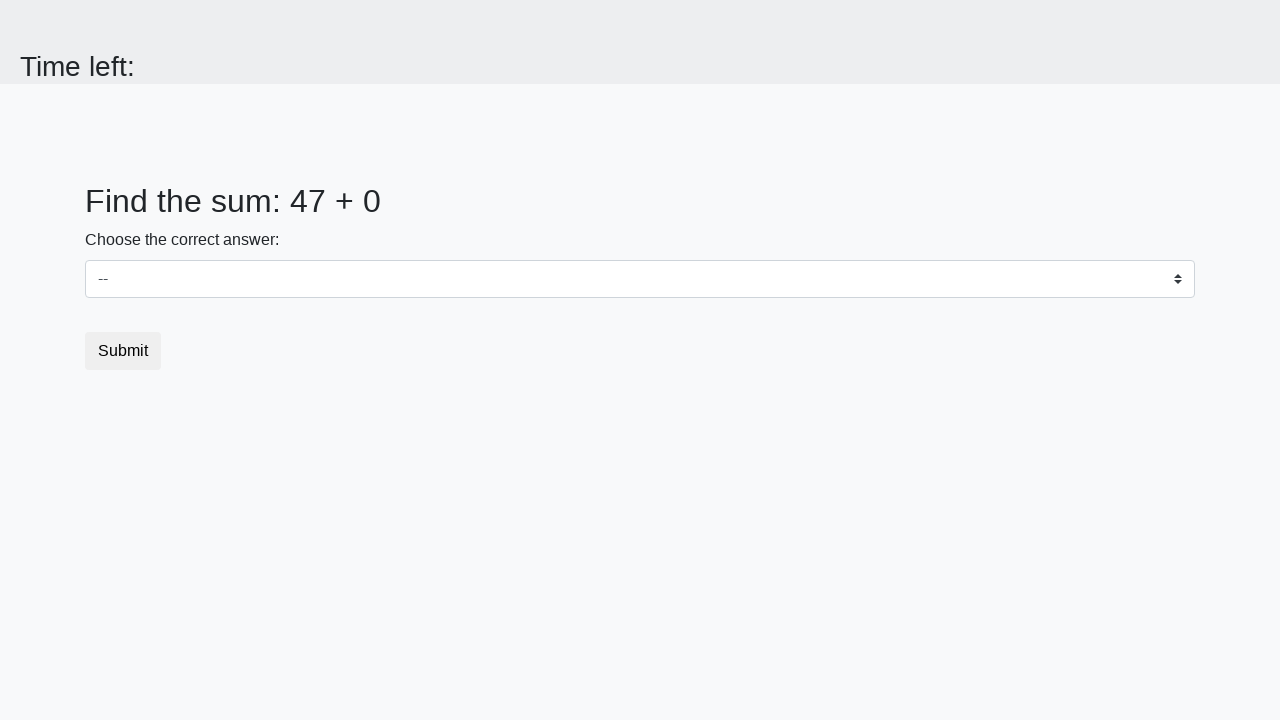

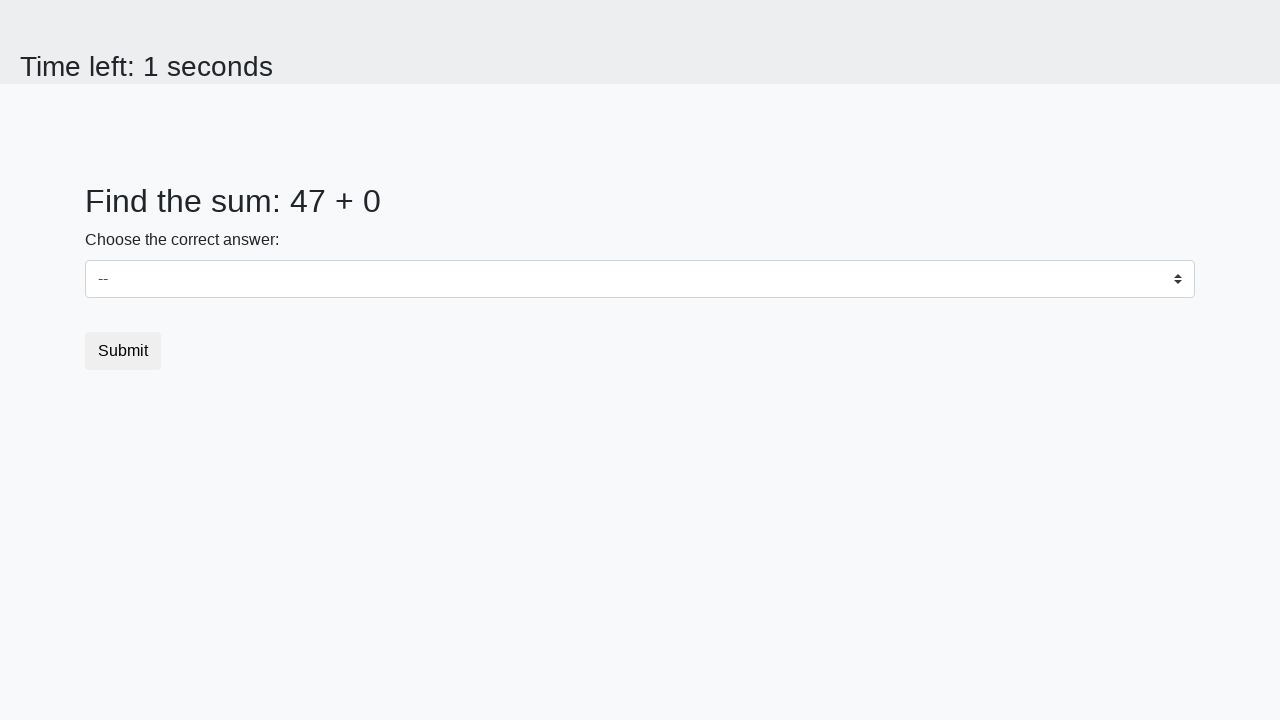